Tests browser navigation functionalities including navigating to a new page, going back, resizing window, going forward, and refreshing.

Starting URL: https://kristinek.github.io/site/tasks/locators_different

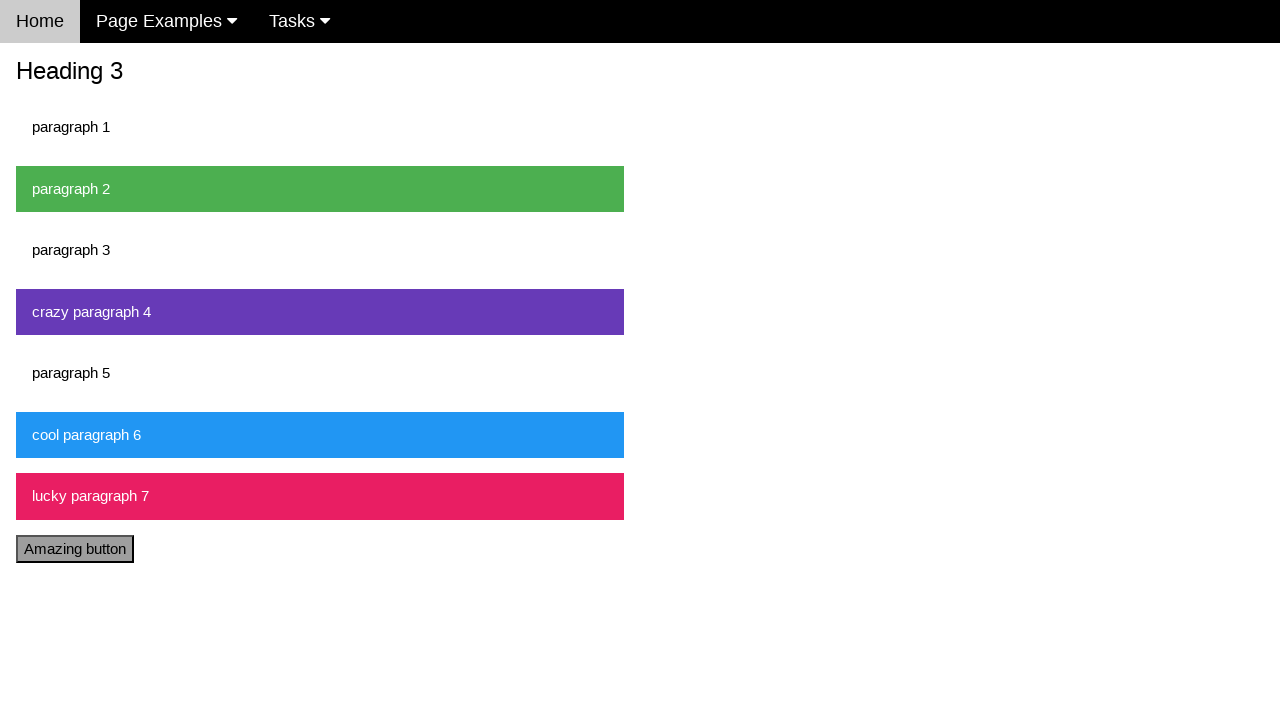

Navigated to locators example page
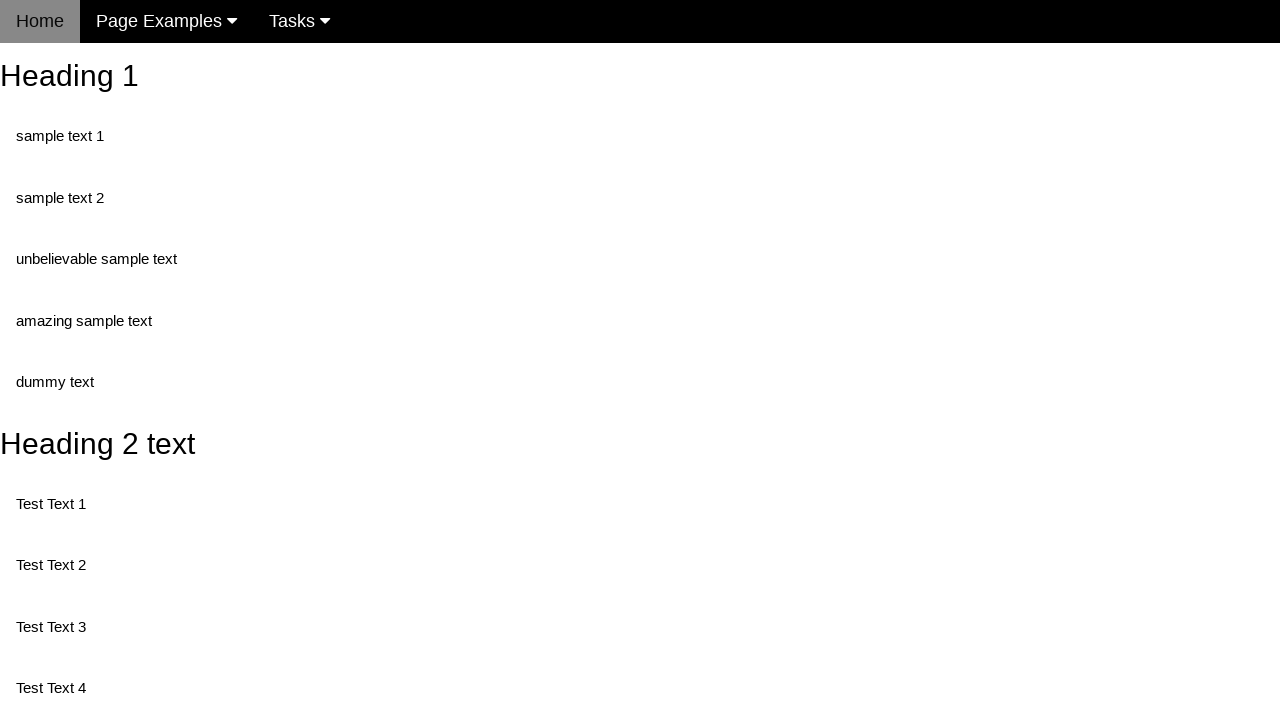

Navigated back to previous page
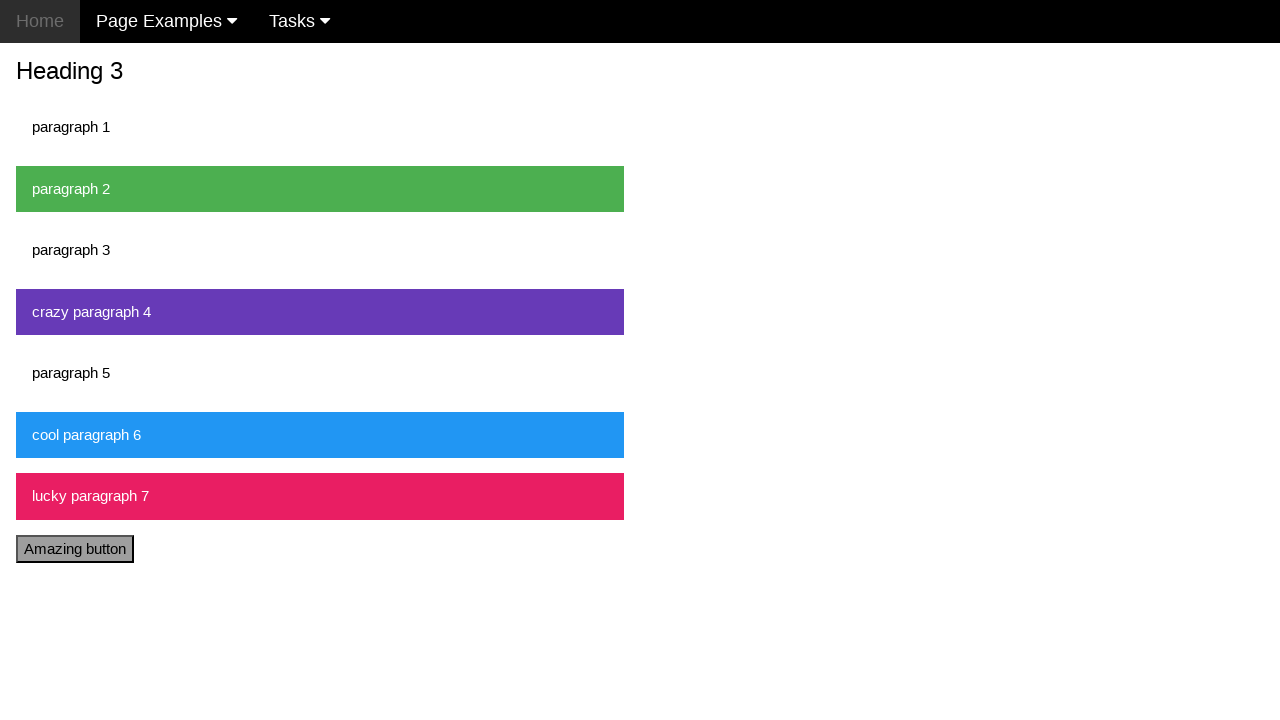

Resized browser window to 800x600
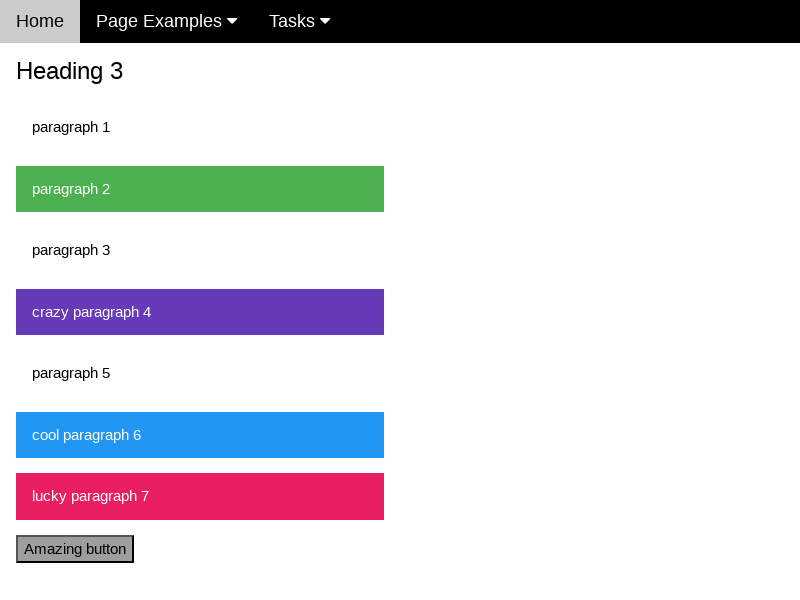

Navigated forward to locators example page
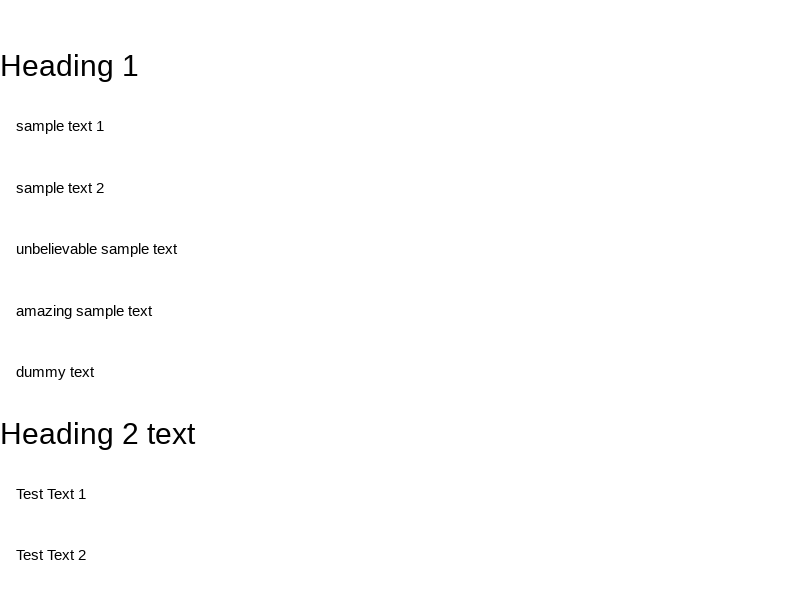

Refreshed the current page
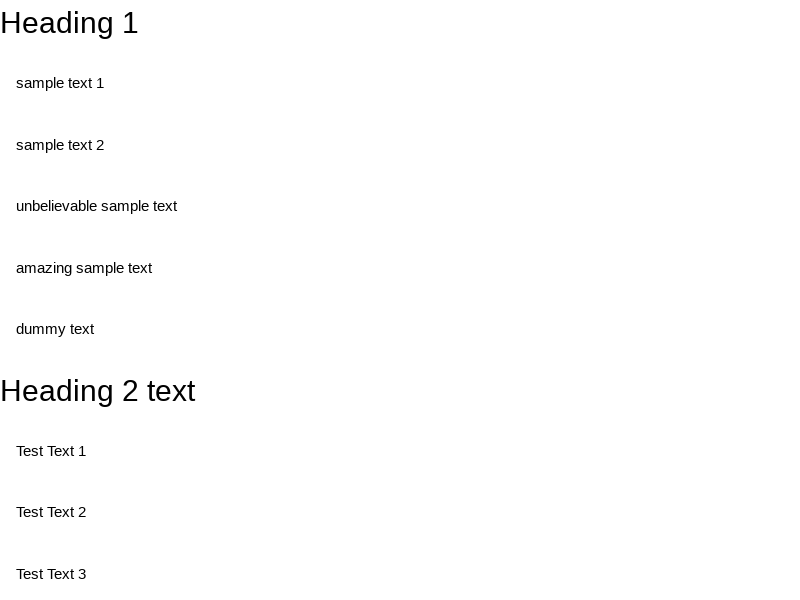

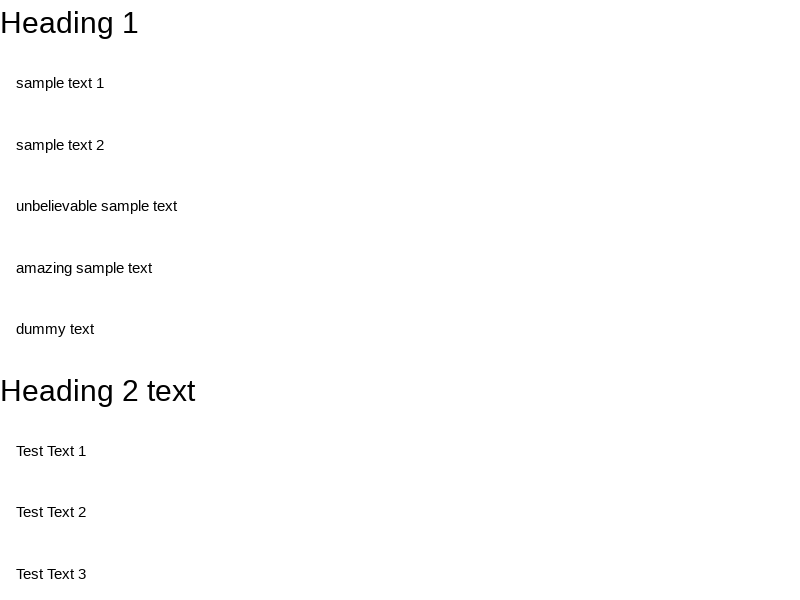